Tests that the complete all checkbox updates state when individual items are completed or cleared

Starting URL: https://demo.playwright.dev/todomvc

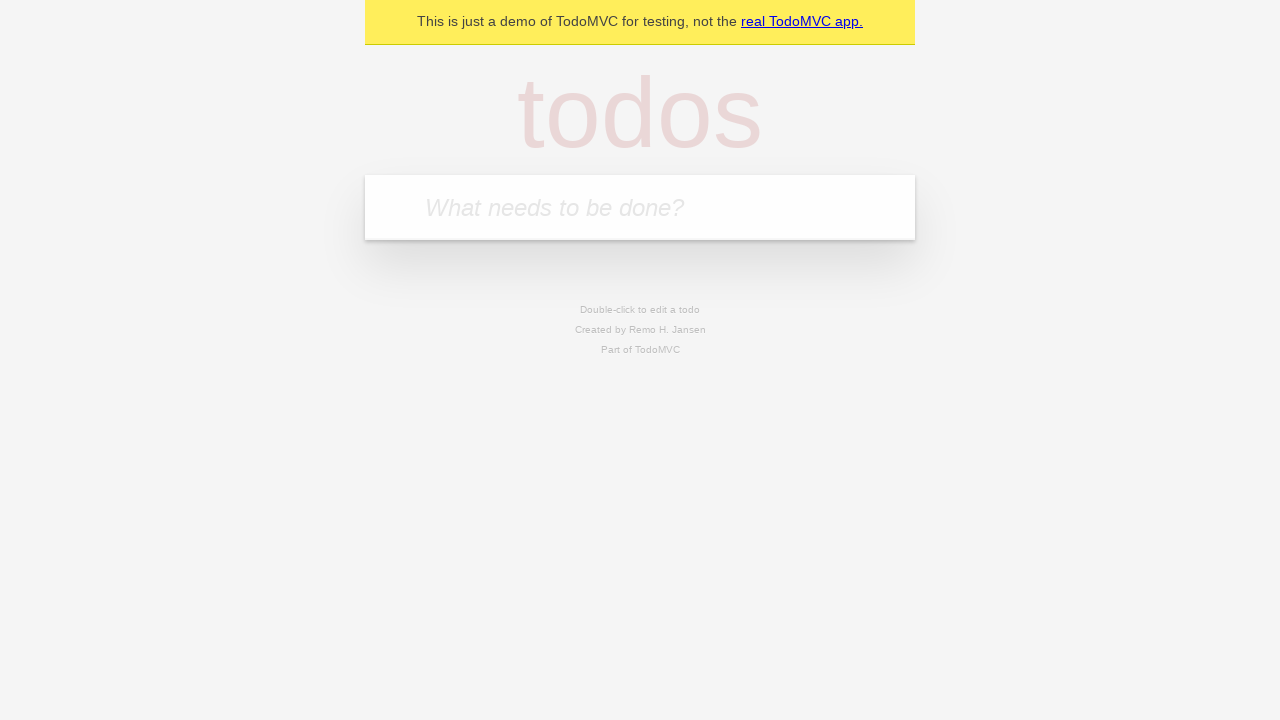

Filled new todo field with 'buy some cheese' on .new-todo
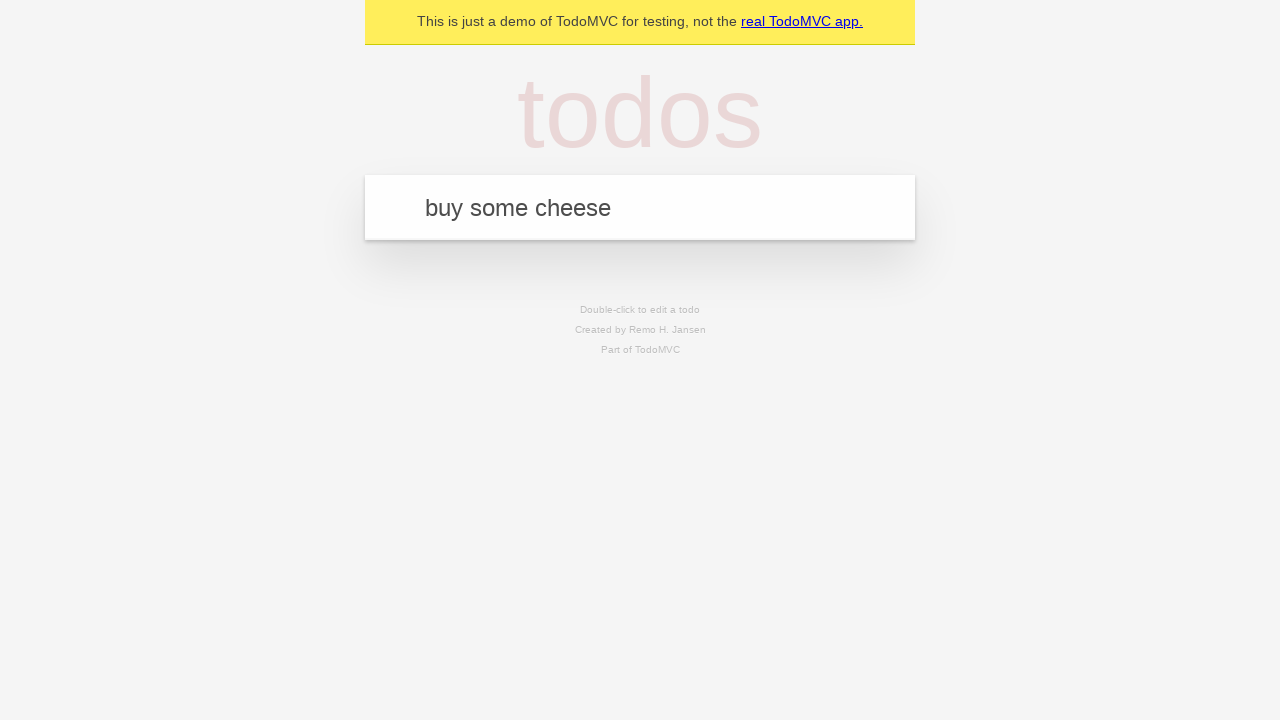

Pressed Enter to add first todo item on .new-todo
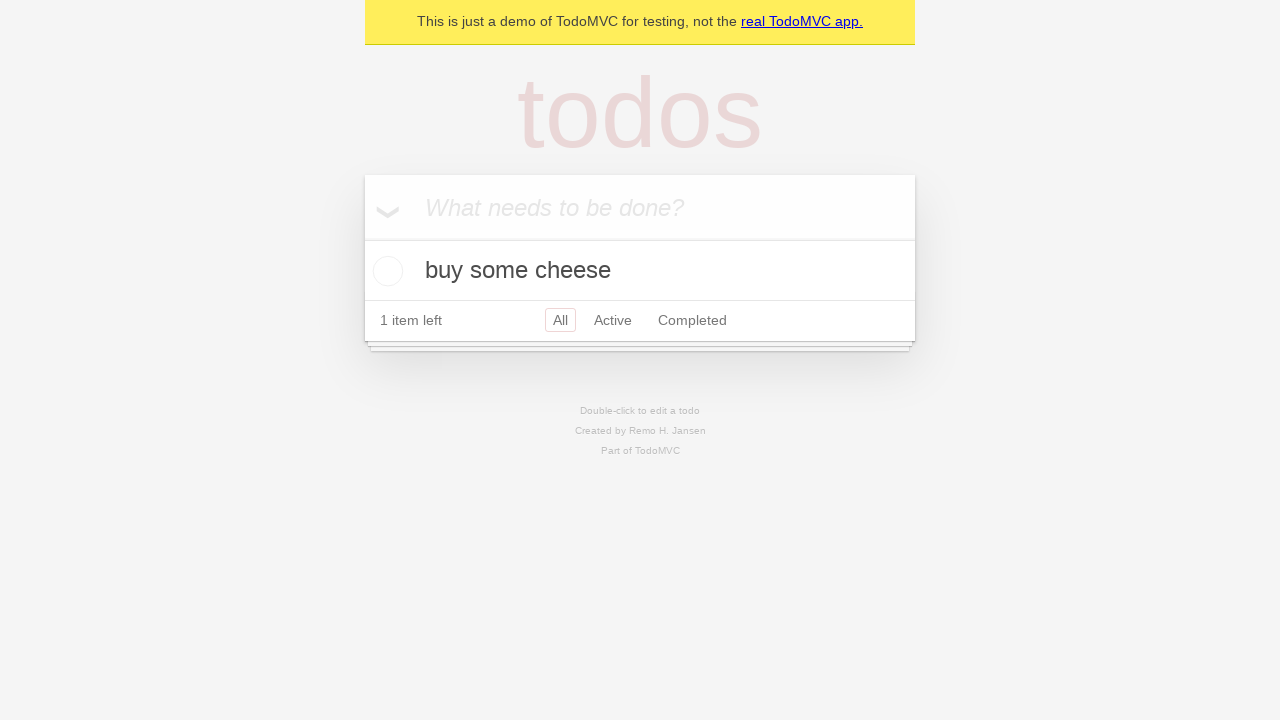

Filled new todo field with 'feed the cat' on .new-todo
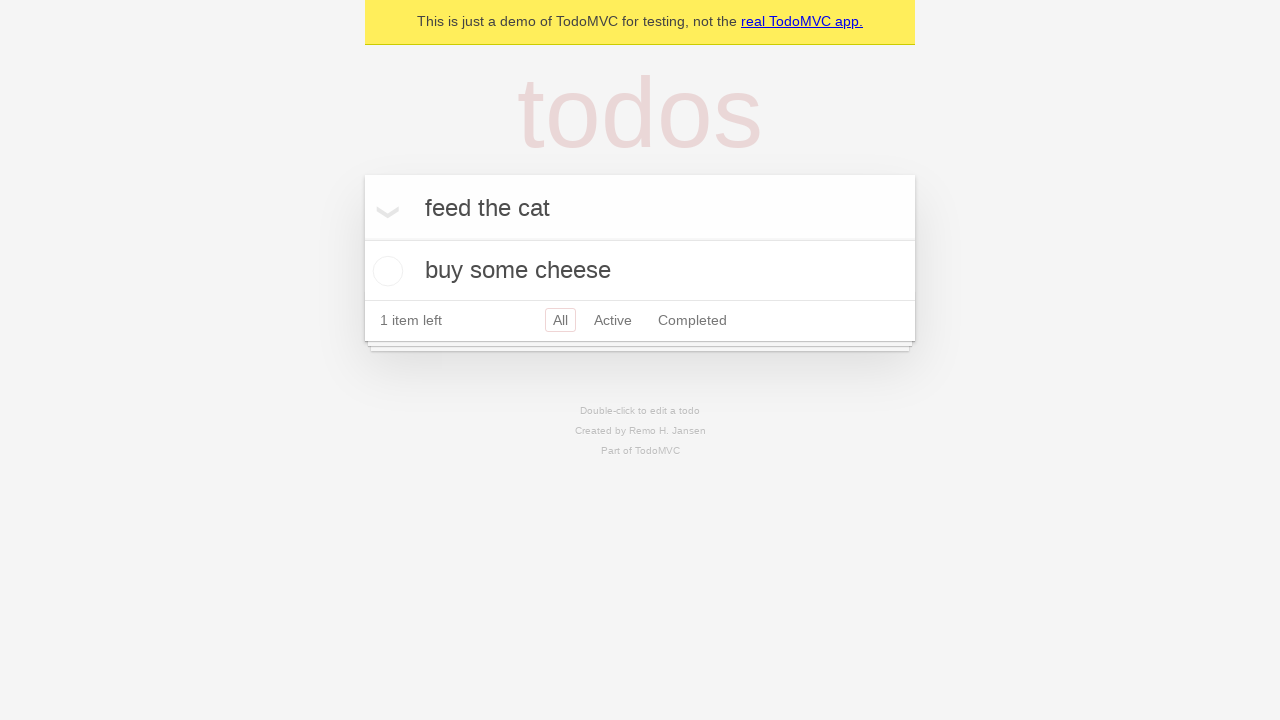

Pressed Enter to add second todo item on .new-todo
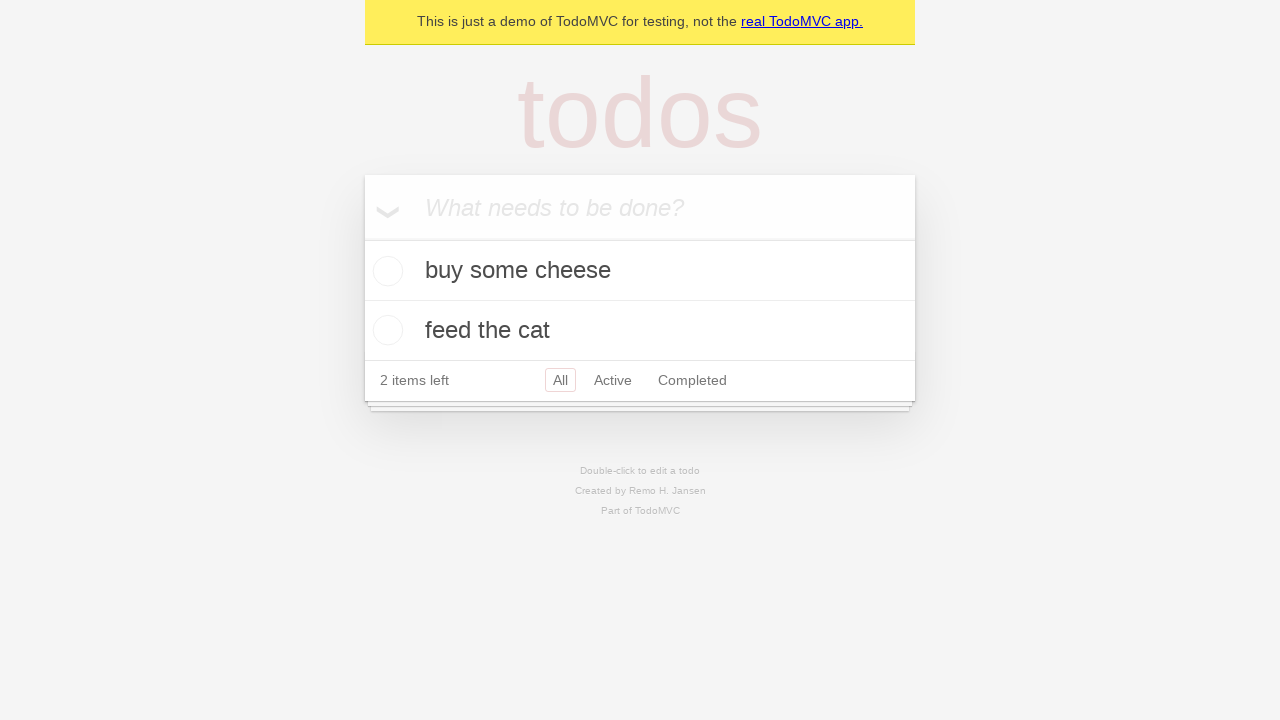

Filled new todo field with 'book a doctors appointment' on .new-todo
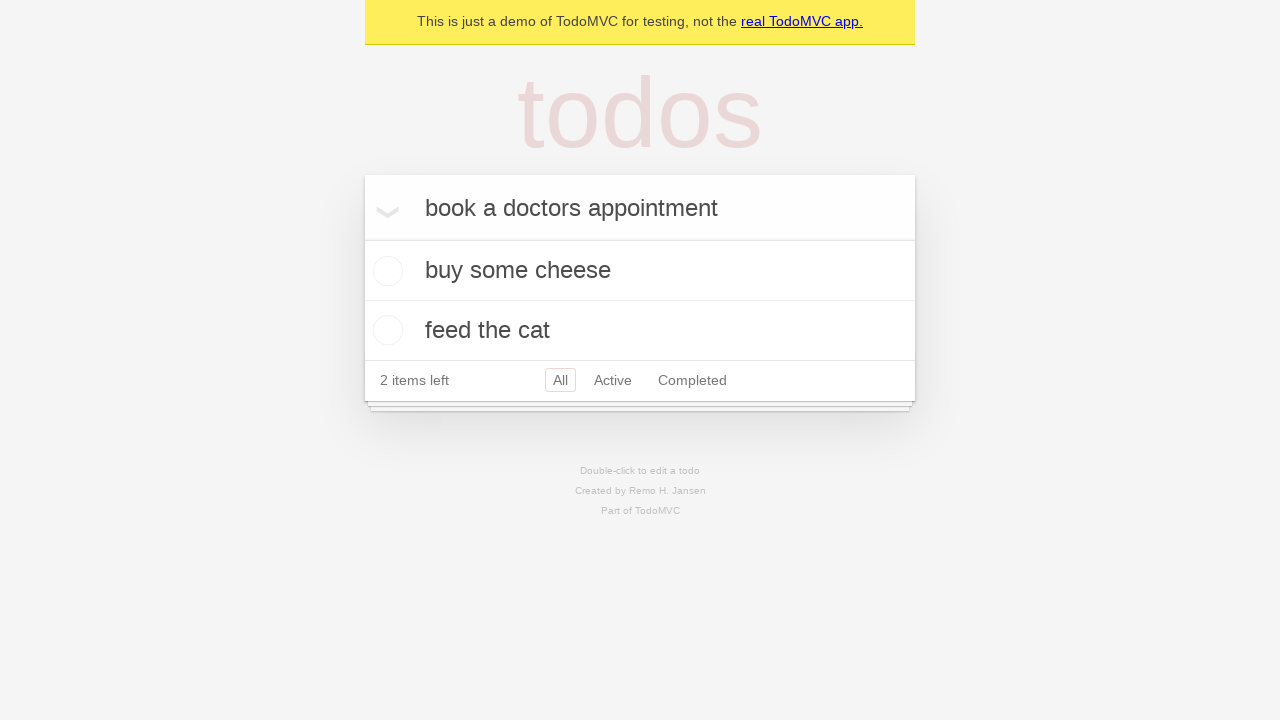

Pressed Enter to add third todo item on .new-todo
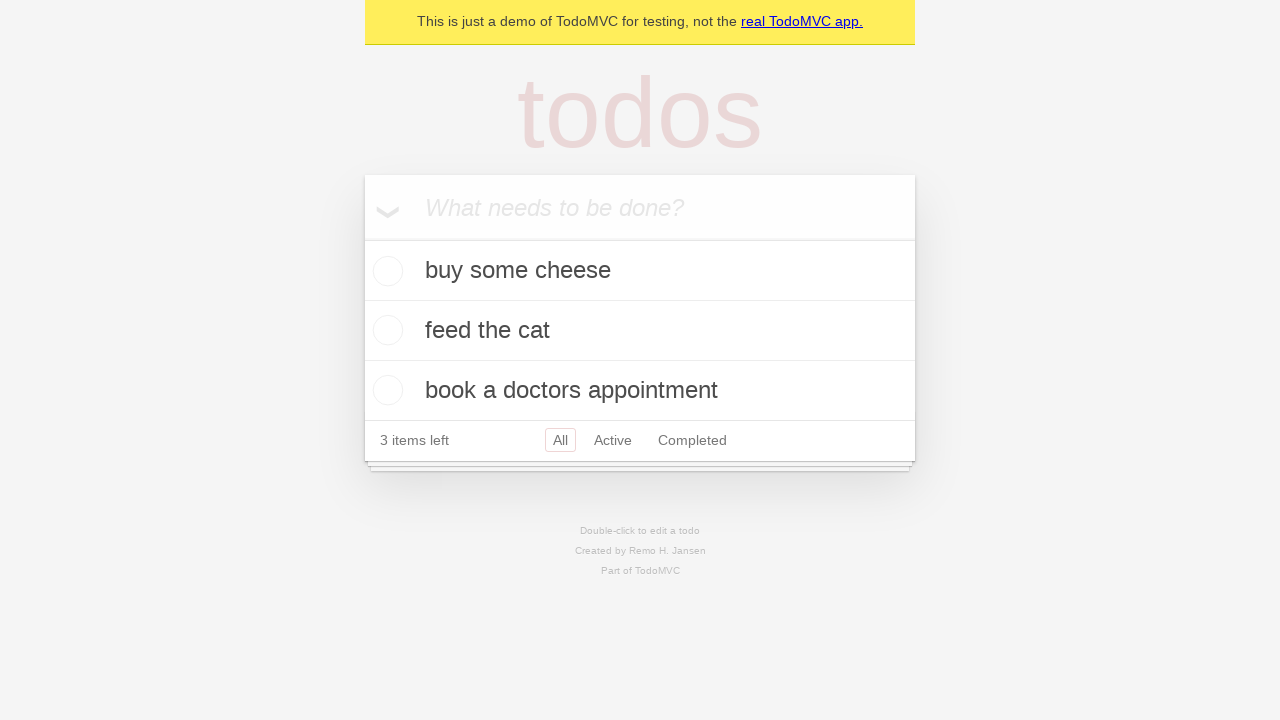

Waited for all three todo items to be added
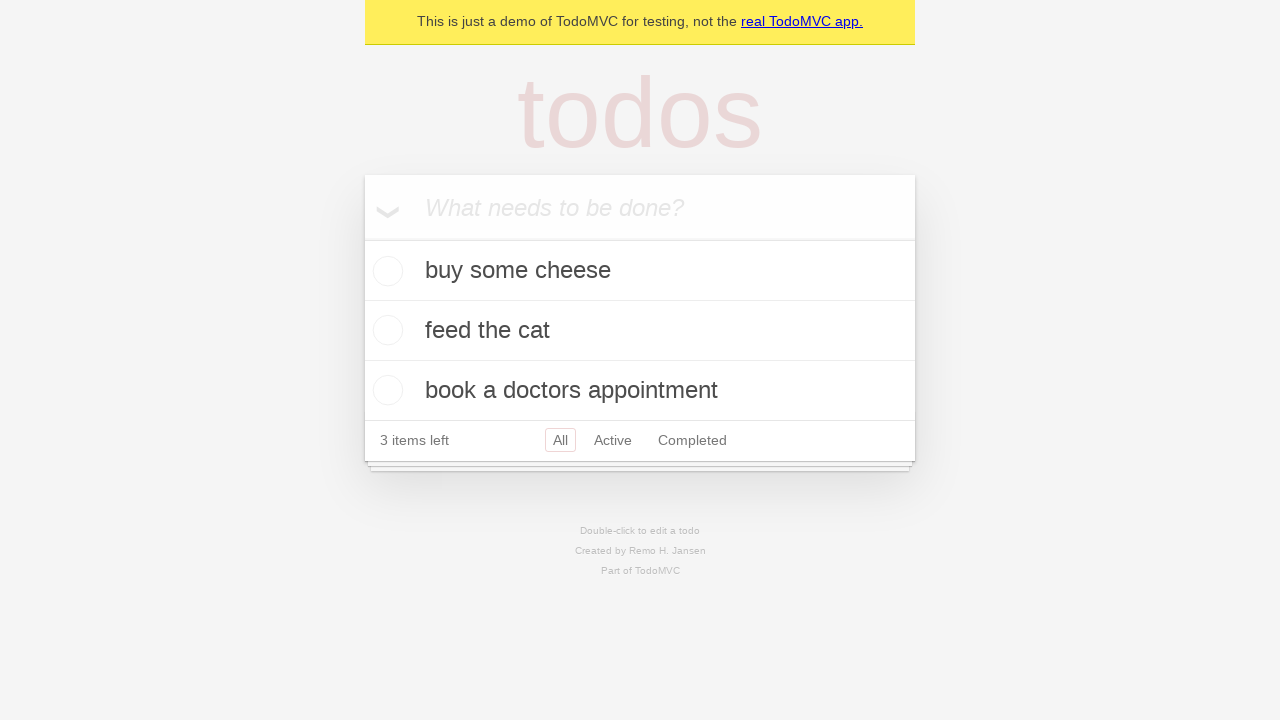

Clicked toggle-all checkbox to complete all items at (362, 238) on .toggle-all
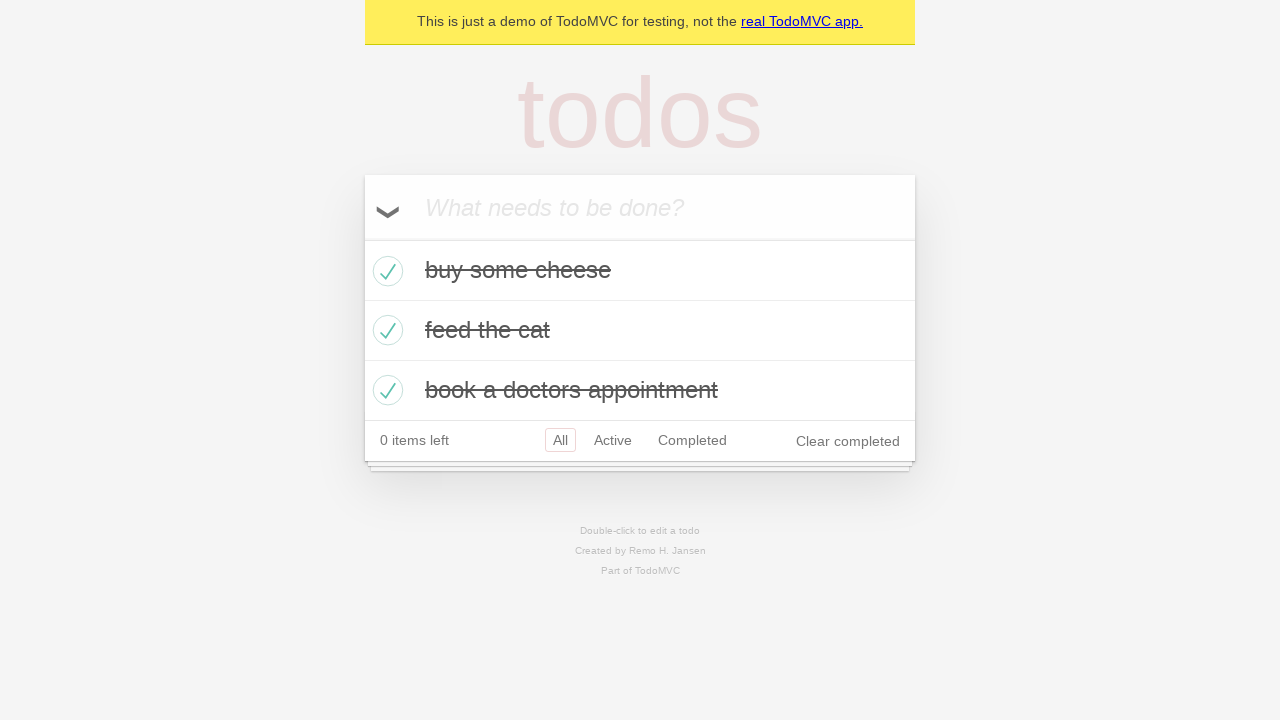

Unchecked first todo item to mark it incomplete at (385, 271) on .todo-list li >> nth=0 >> .toggle
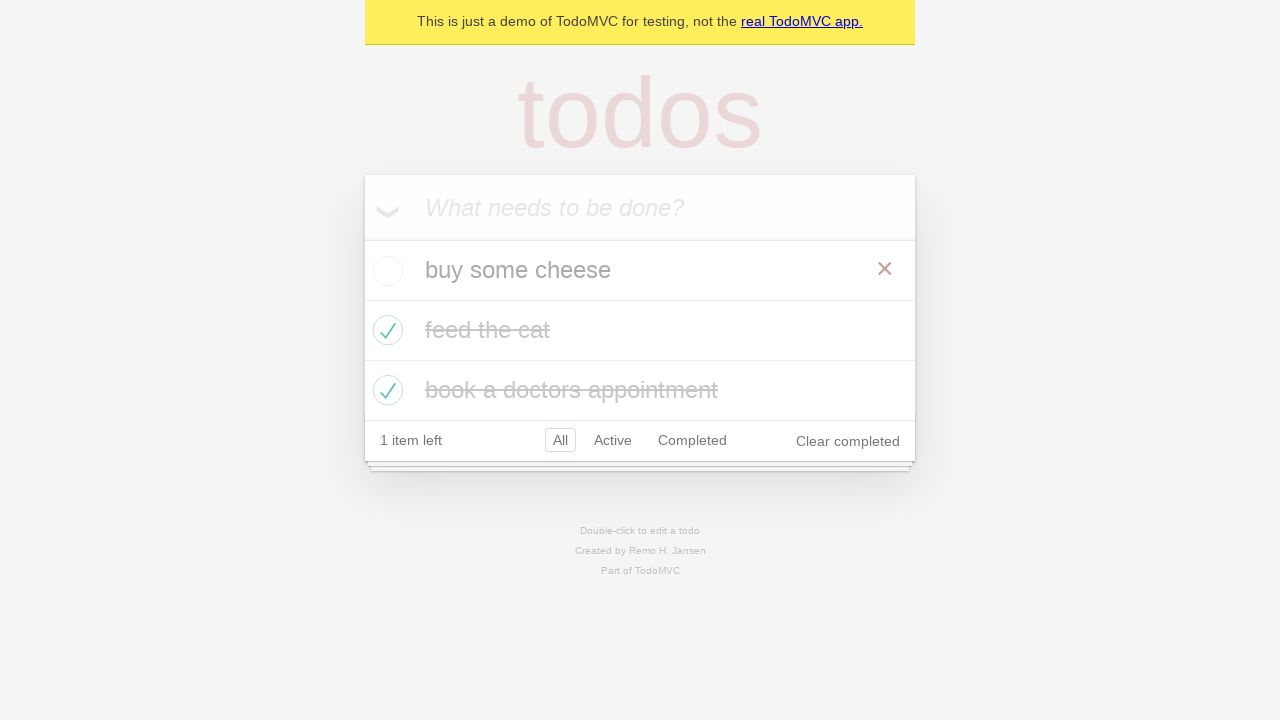

Checked first todo item again to mark it complete at (385, 271) on .todo-list li >> nth=0 >> .toggle
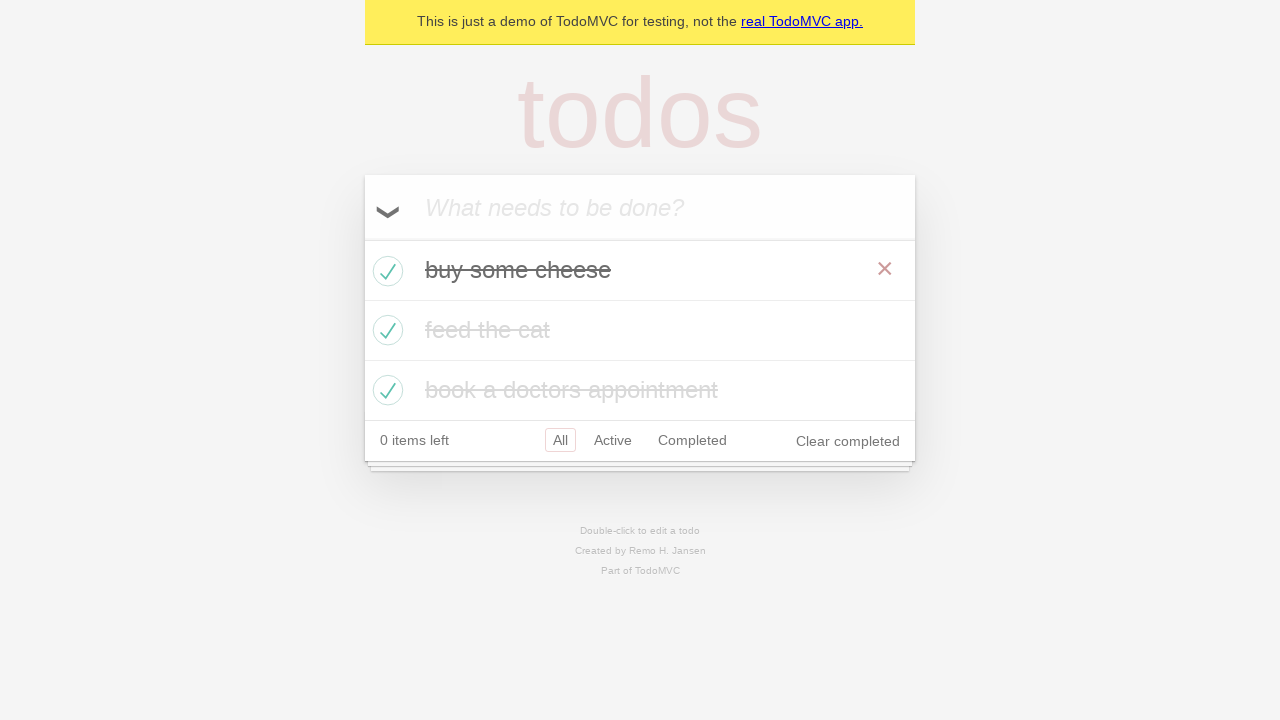

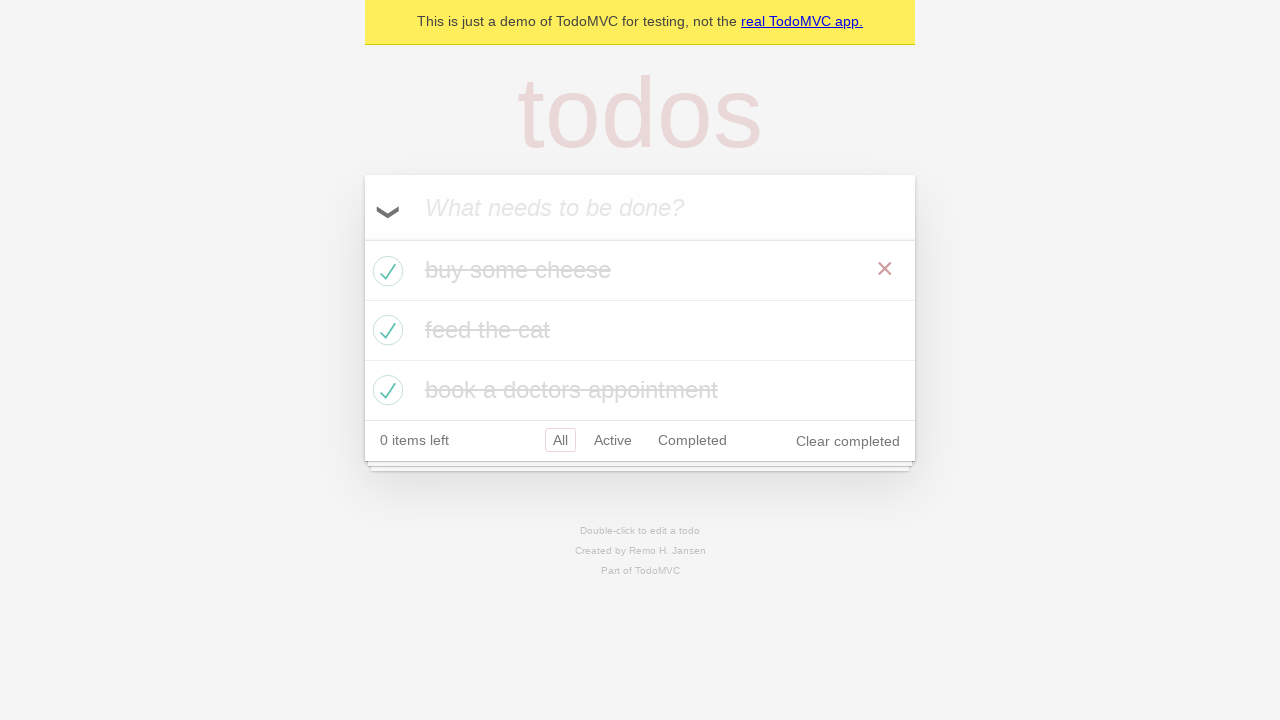